Tests drag and drop functionality on jQueryUI demo page by switching to an iframe and dragging an element onto a droppable target

Starting URL: https://jqueryui.com/droppable/

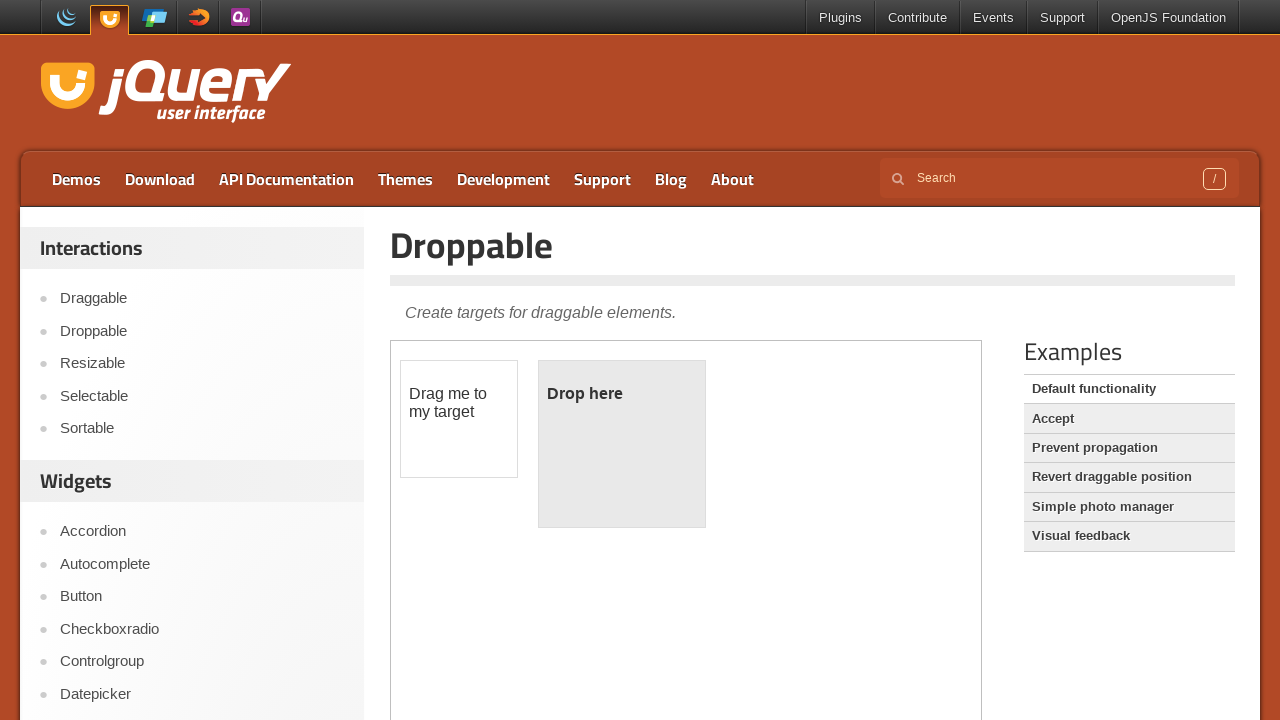

Navigated to jQueryUI droppable demo page
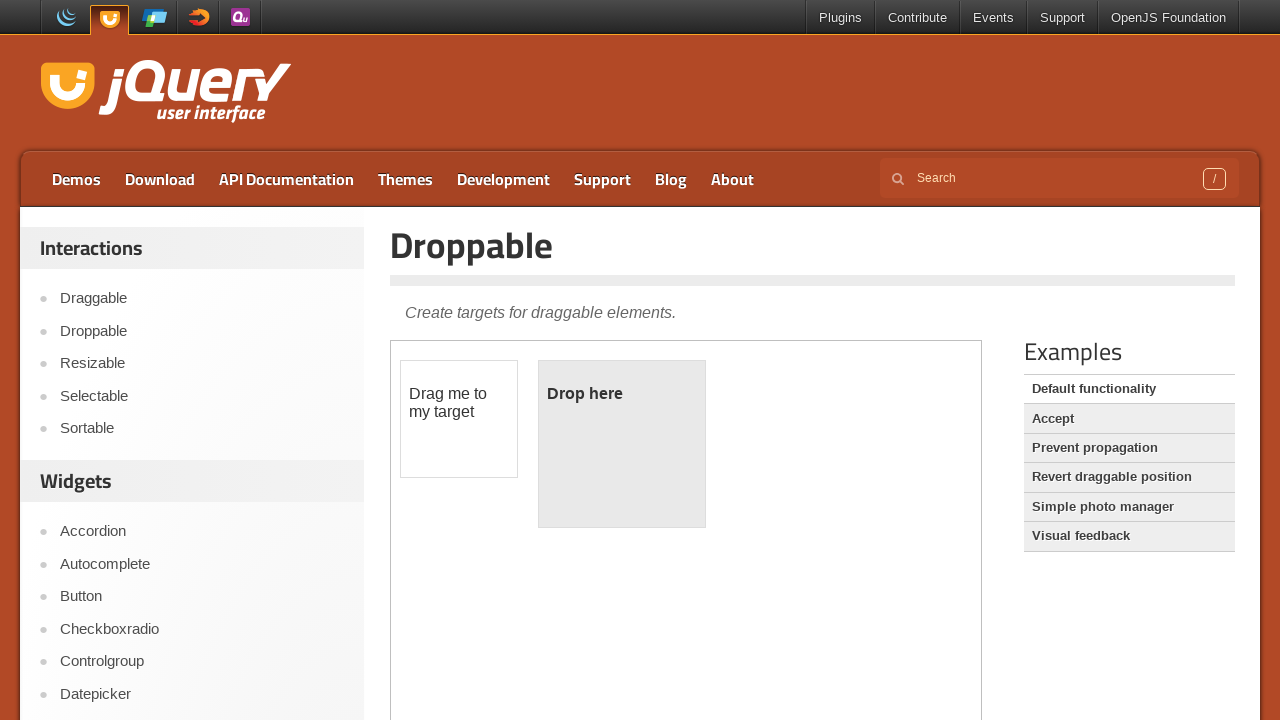

Located demo iframe
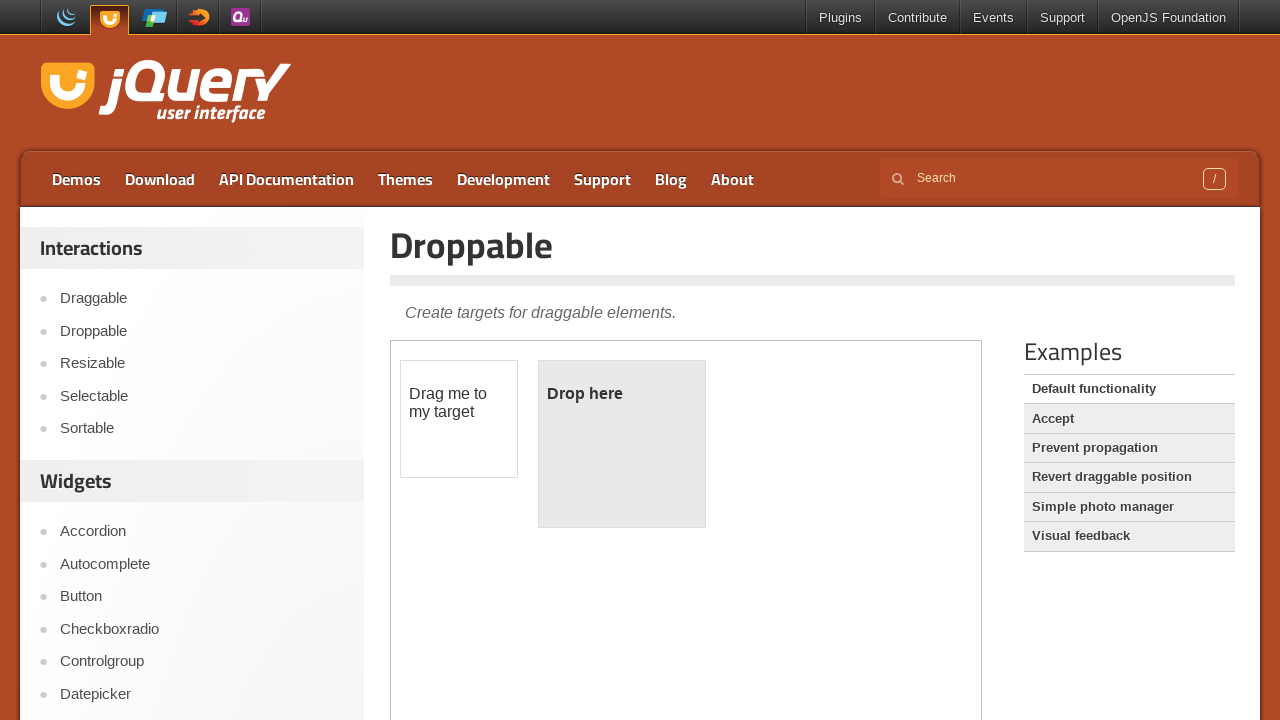

Located draggable element within iframe
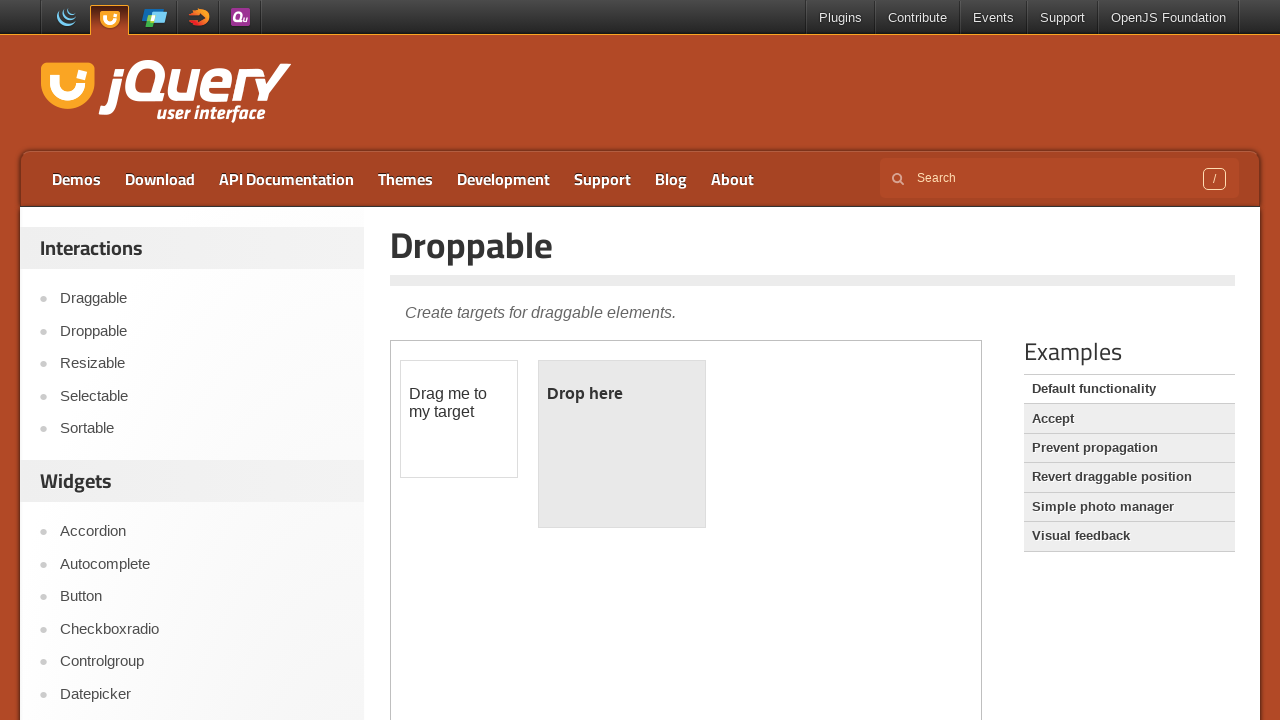

Located droppable target within iframe
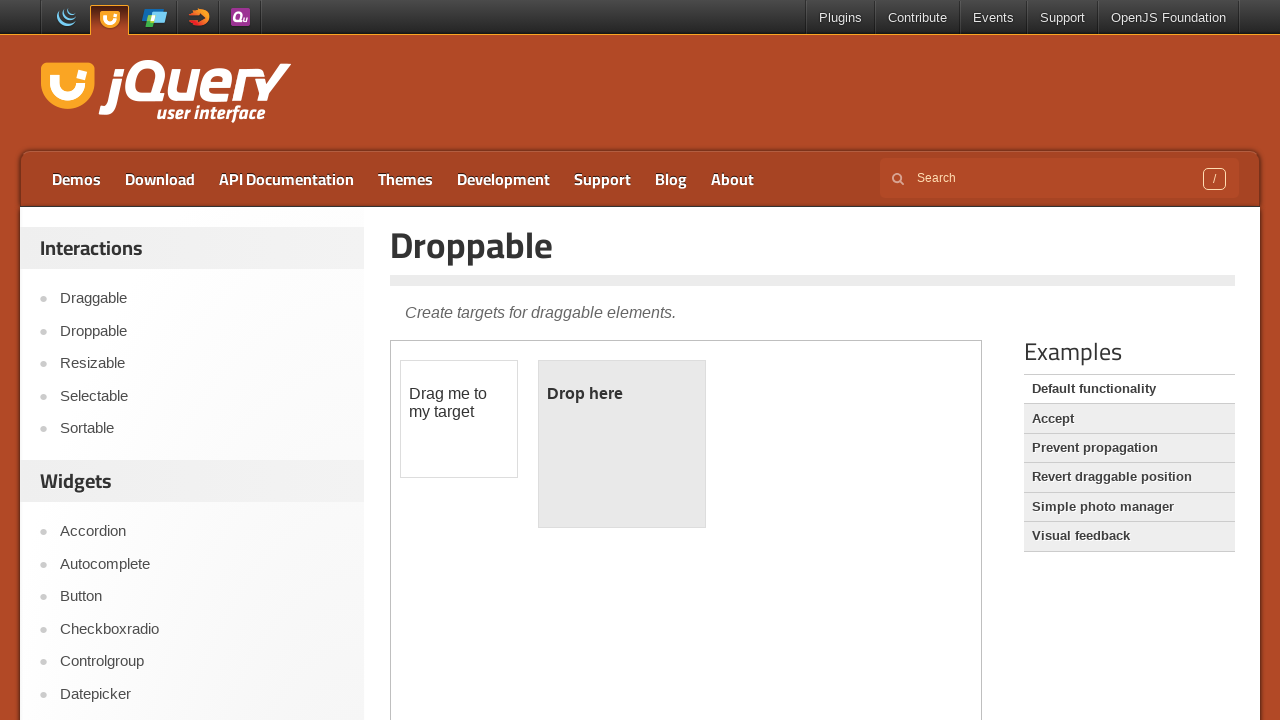

Dragged element onto droppable target at (622, 444)
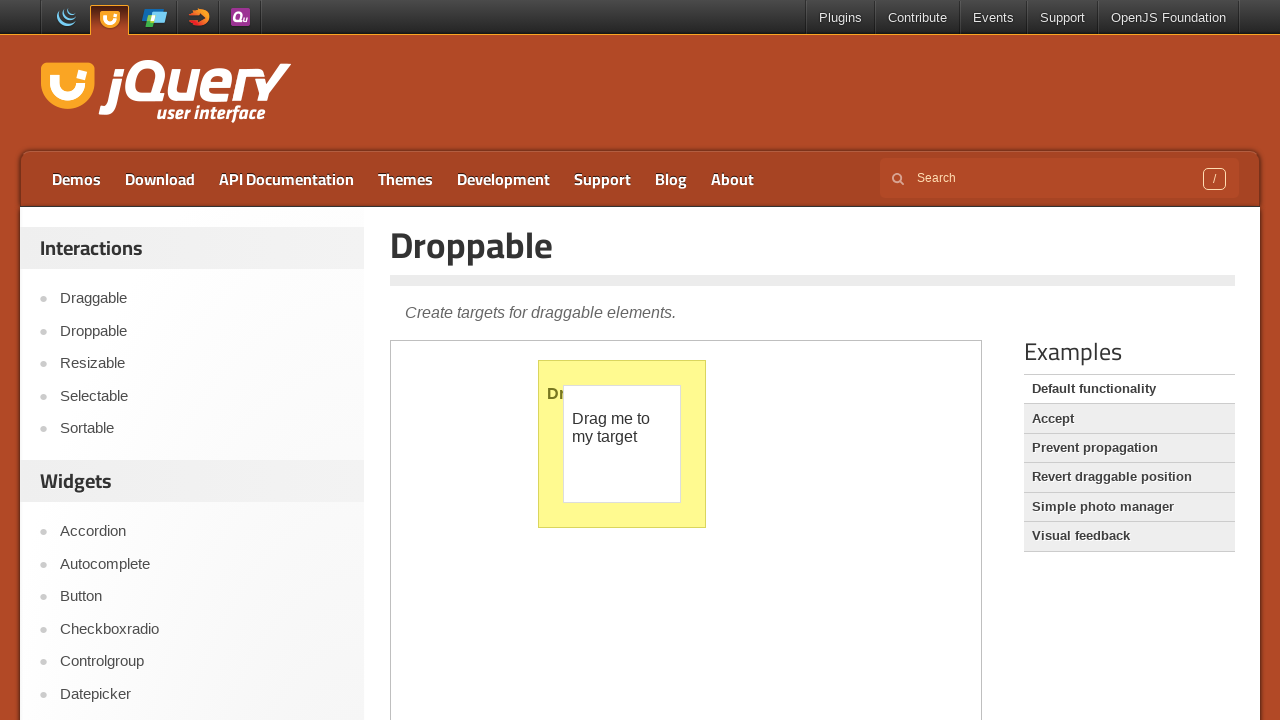

Verified drop was successful - droppable element now shows 'Dropped!' text
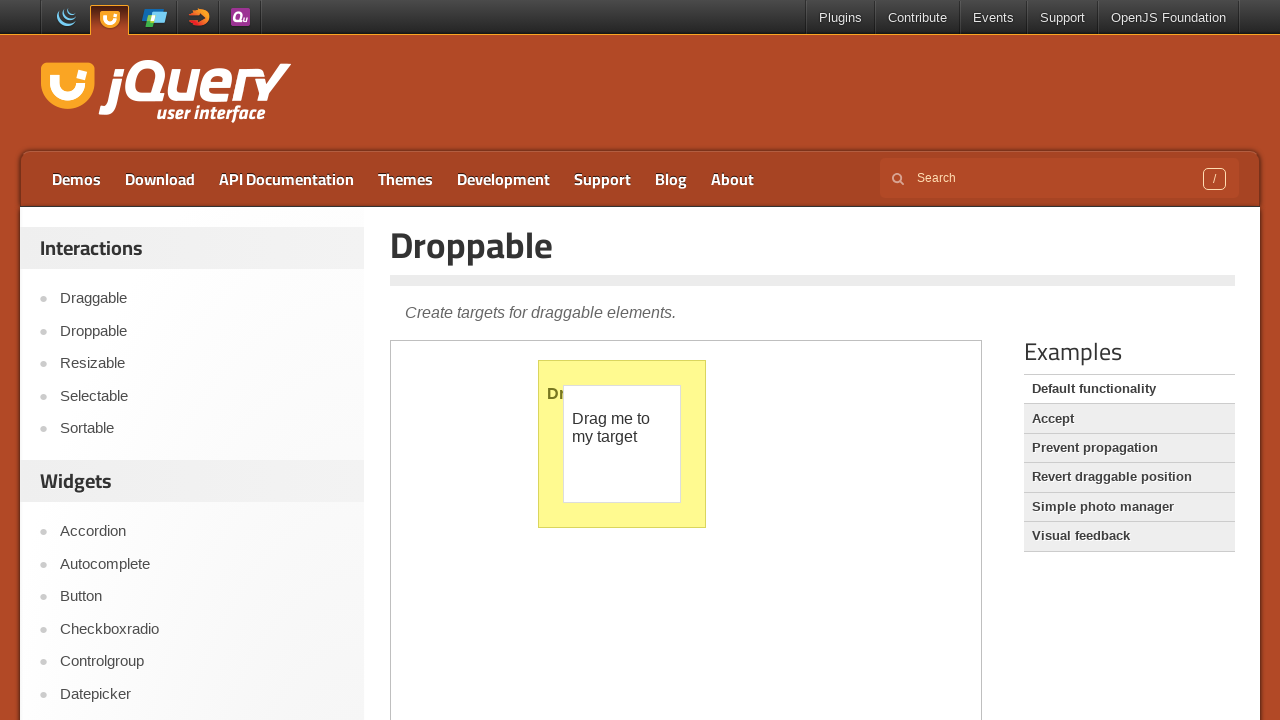

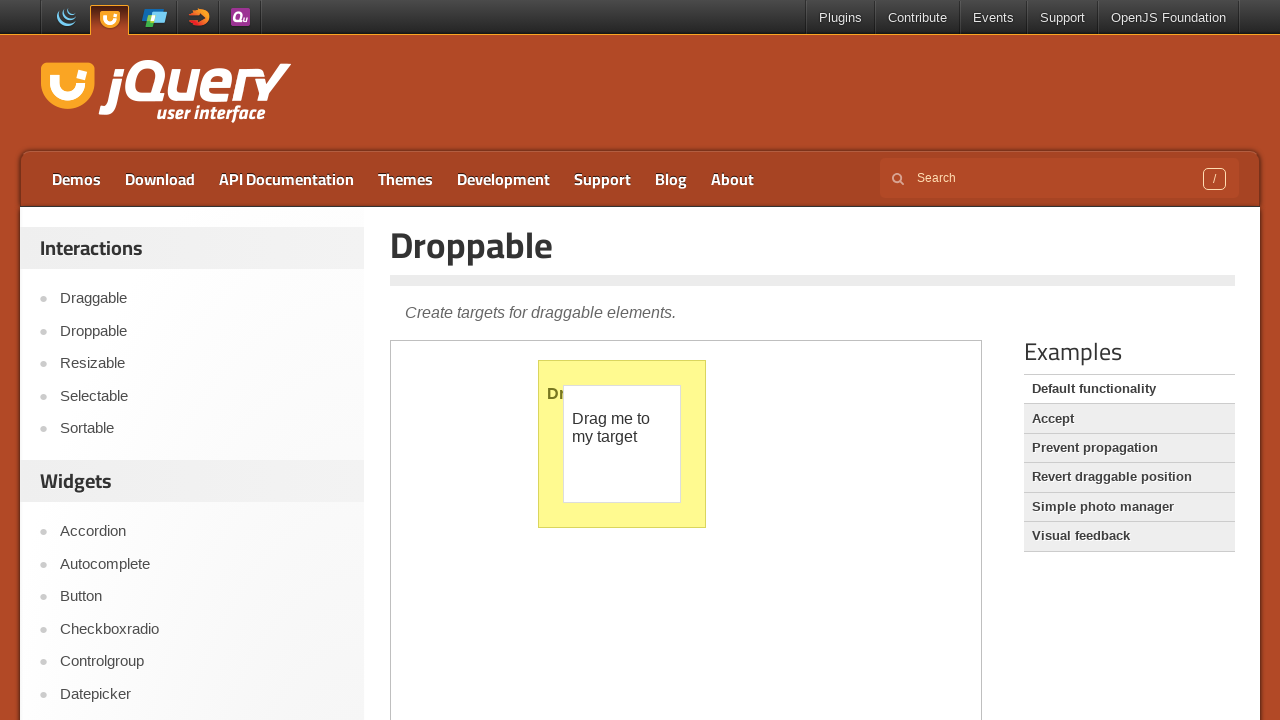